Tests navigation to two public websites (Sauce Labs homepage and The Useless Web) and verifies their page titles are correct.

Starting URL: https://www.saucelabs.com

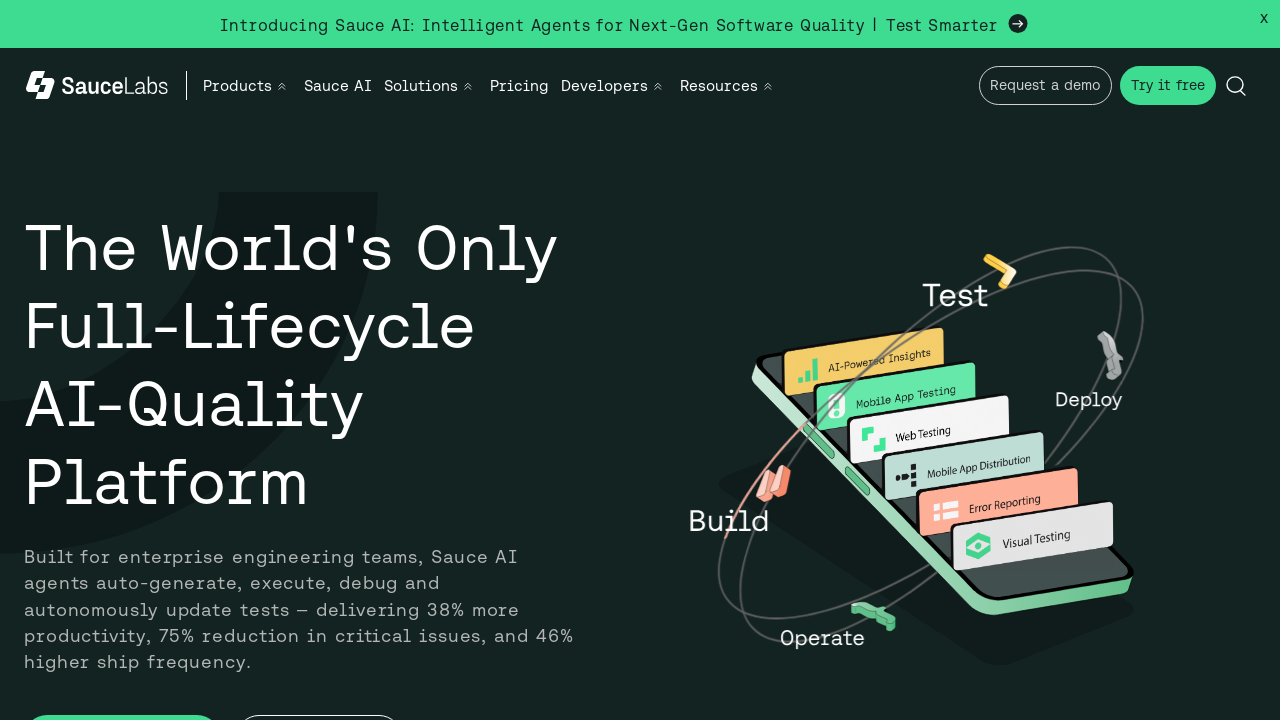

Waited for Sauce Labs homepage to load (domcontentloaded)
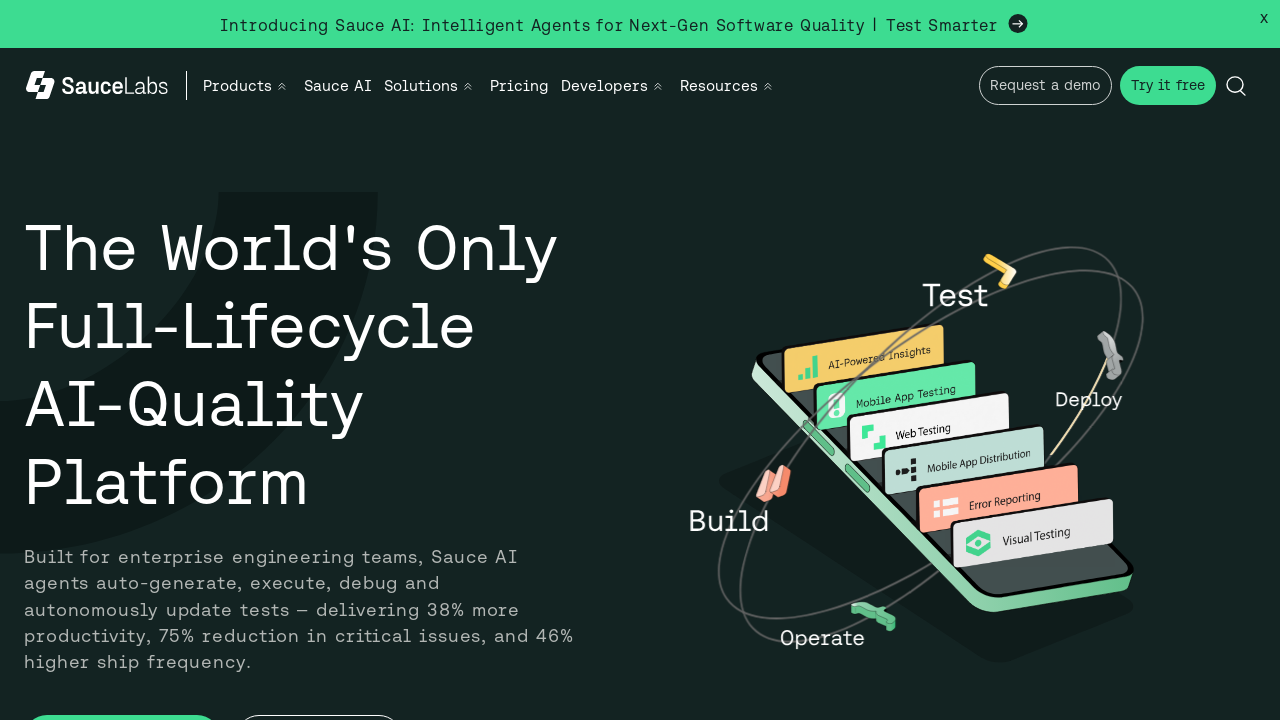

Retrieved page title from Sauce Labs homepage
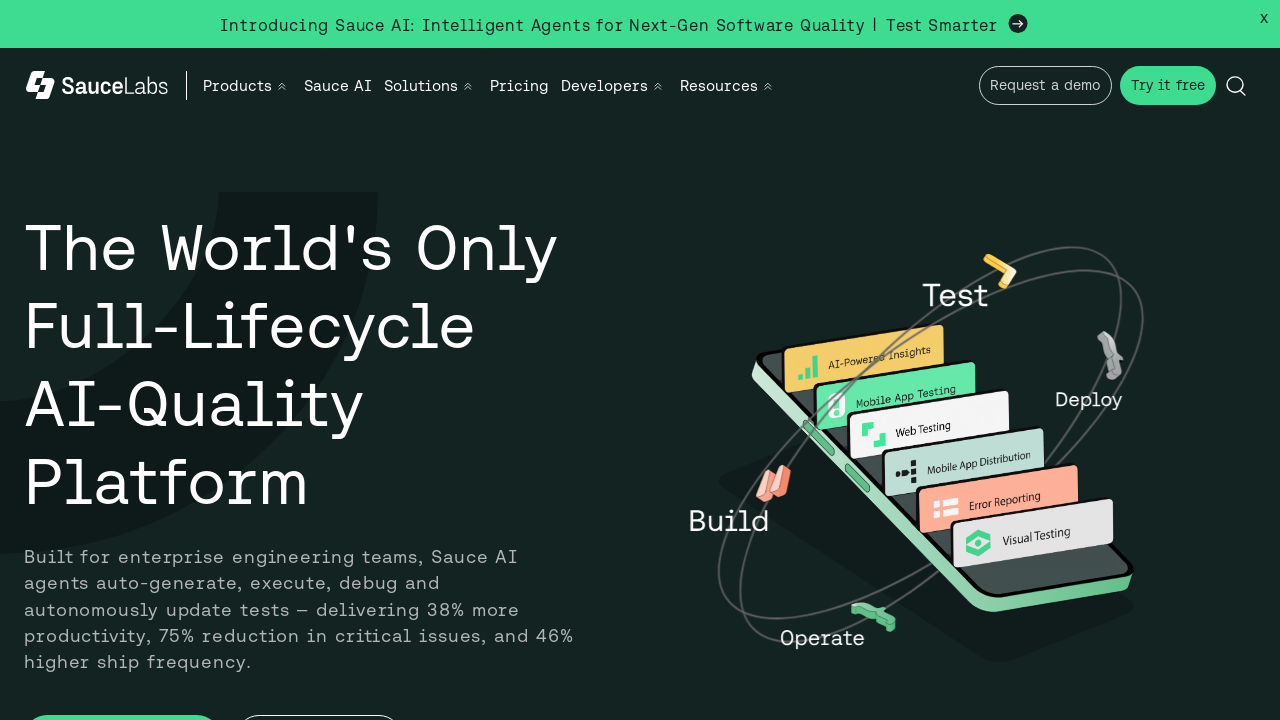

Verified 'Sauce Labs' appears in page title
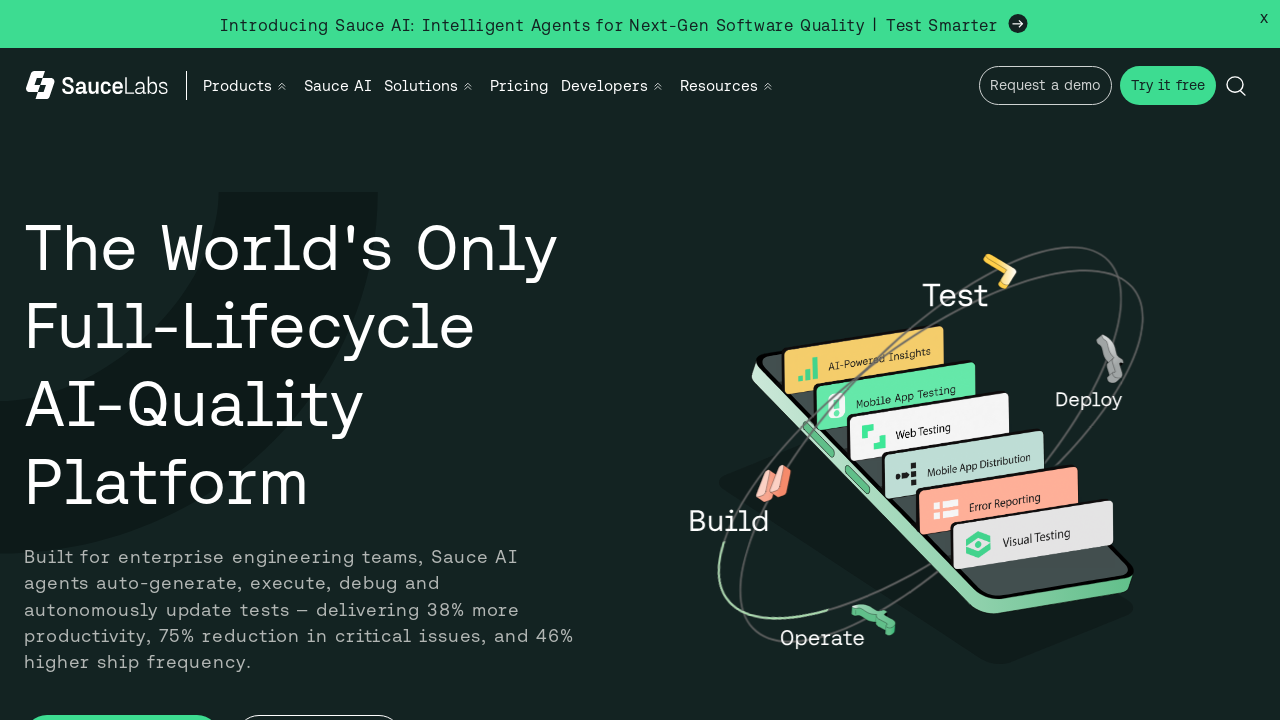

Navigated to The Useless Web homepage
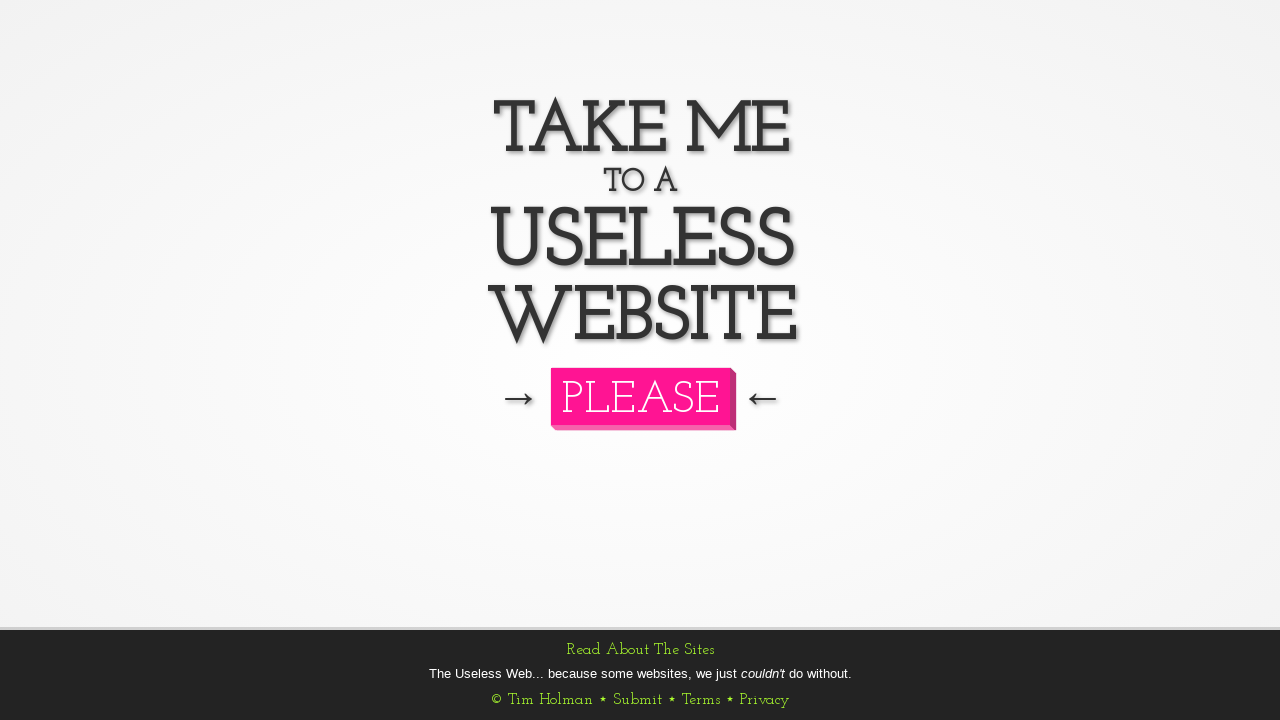

Waited for The Useless Web homepage to load (domcontentloaded)
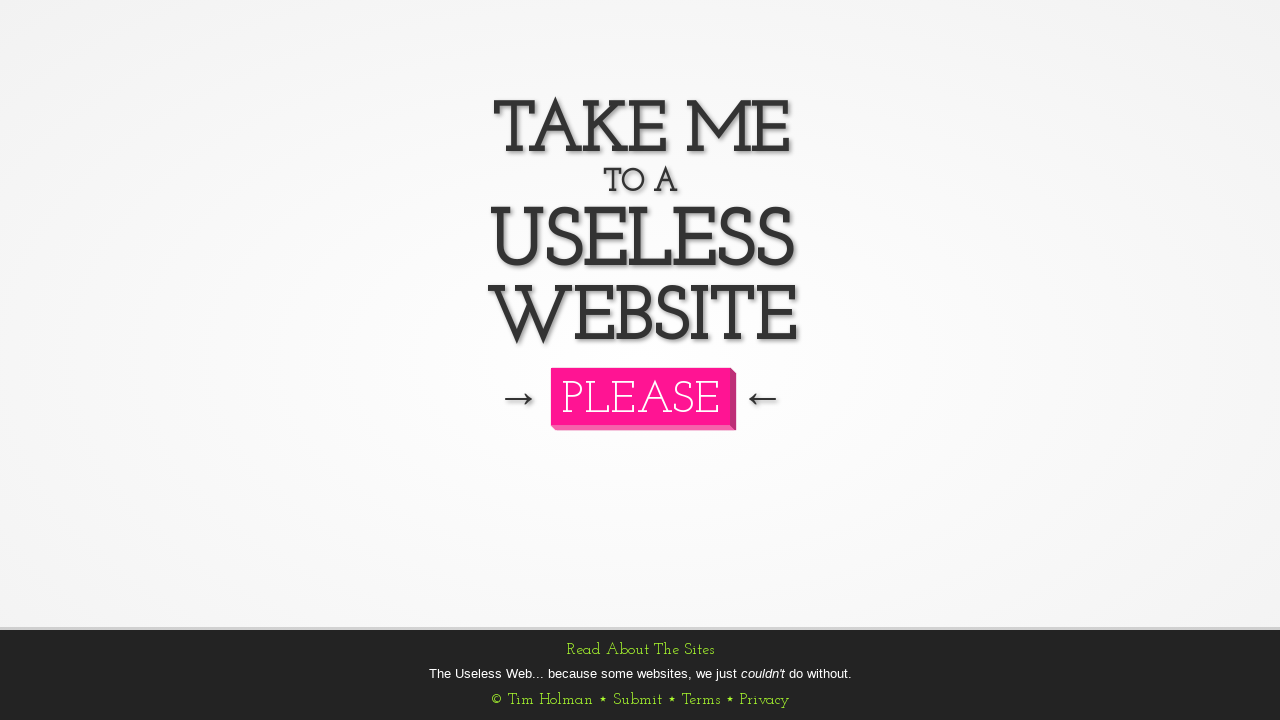

Retrieved page title from The Useless Web homepage
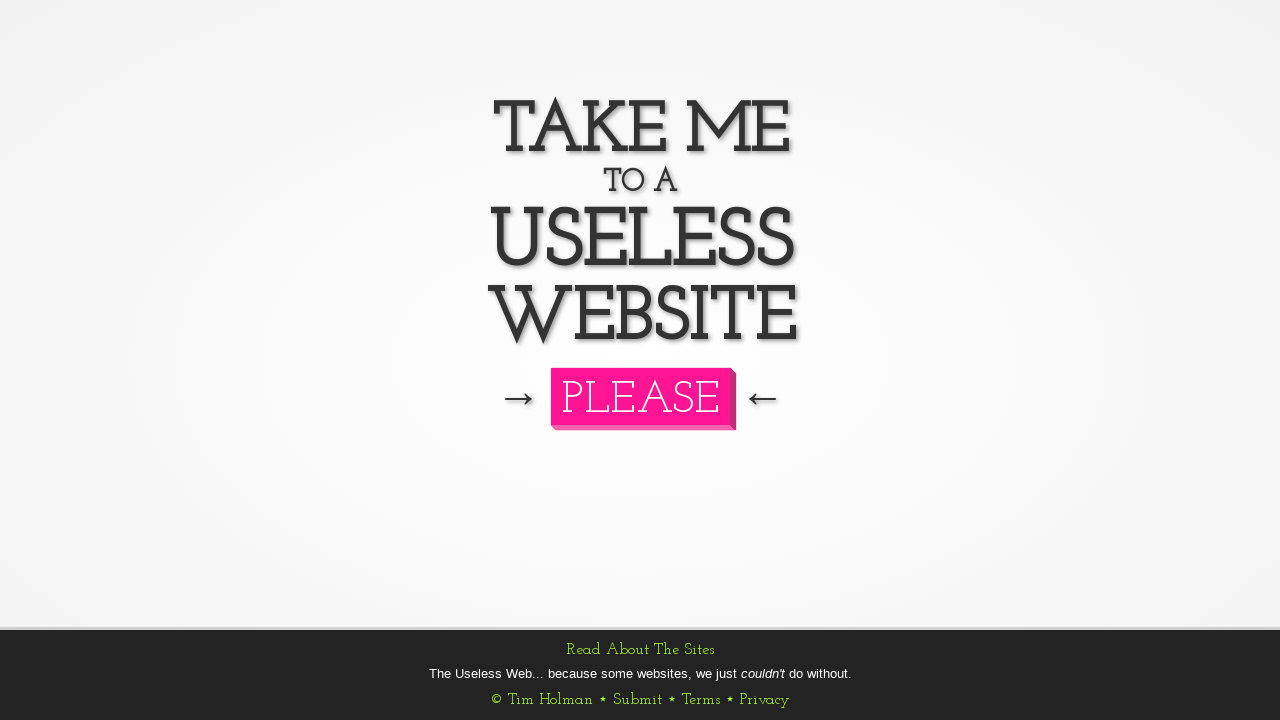

Verified 'The Useless Web' appears in page title
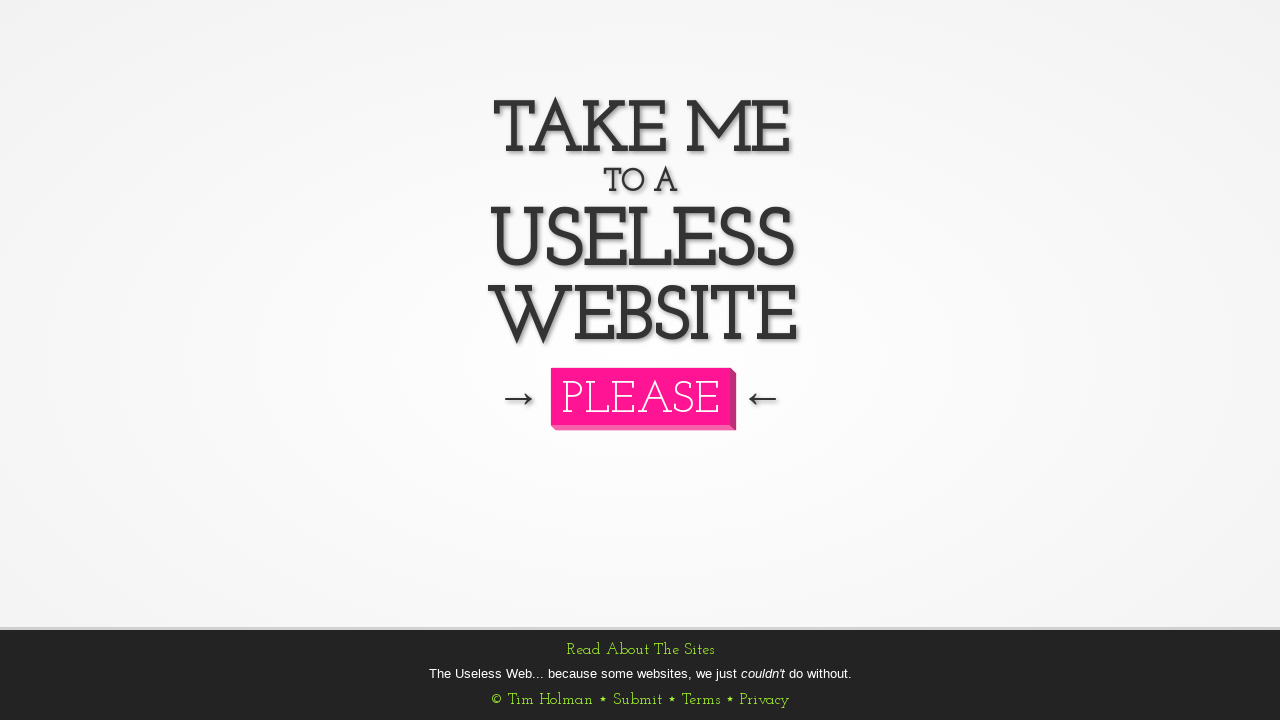

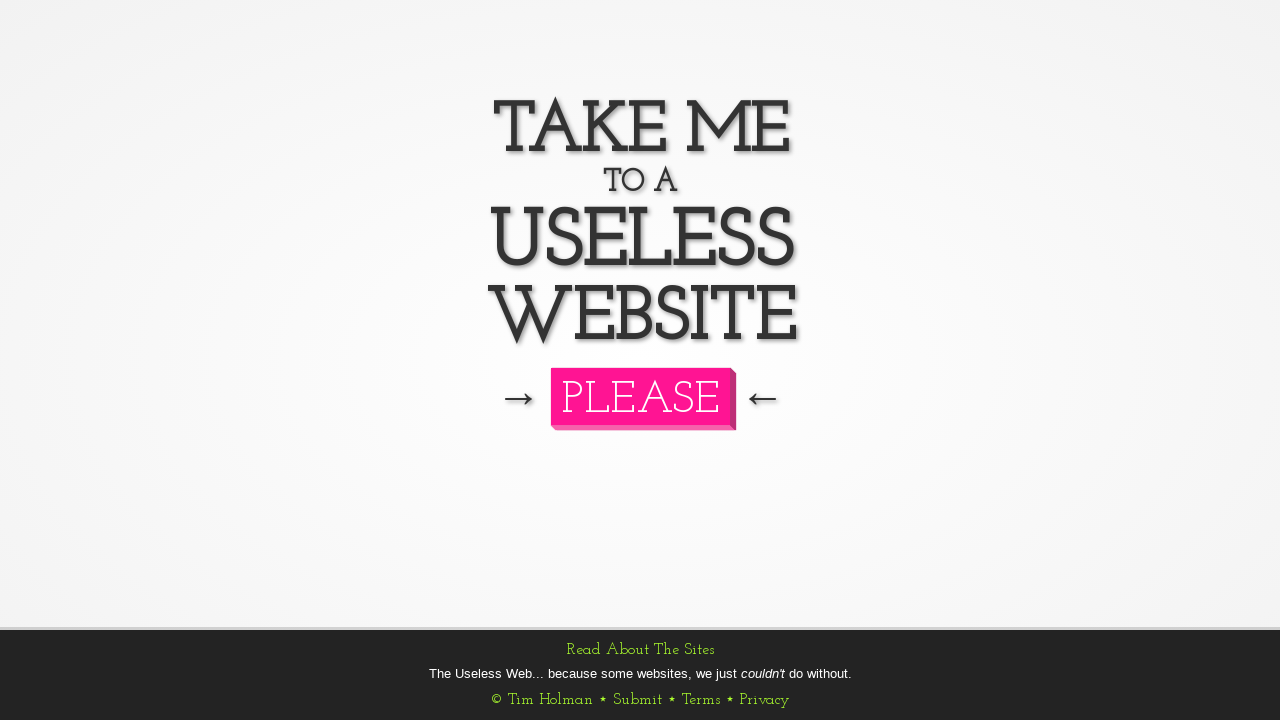